Fills out an automation practice form by entering first name and last name, then interacts with a third input field (likely a checkbox or radio button based on the click action).

Starting URL: https://app.cloudqa.io/home/AutomationPracticeForm

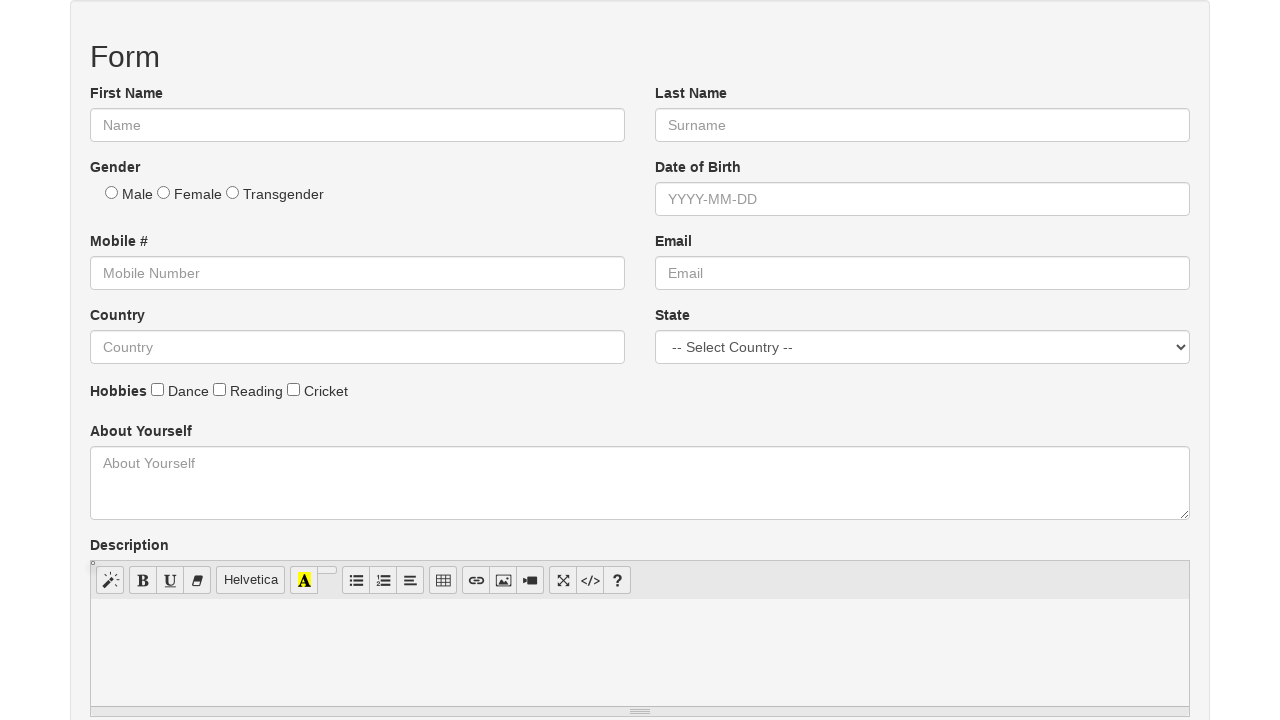

Located all input fields on the page
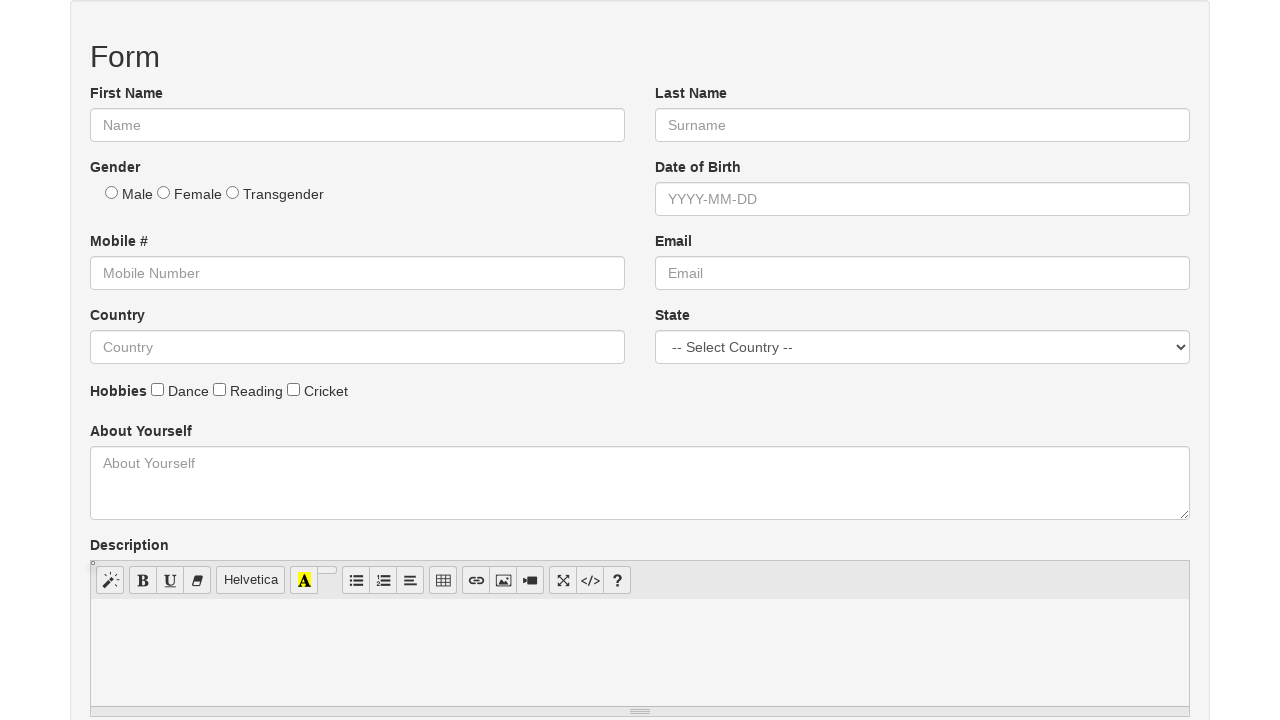

Waited for input fields to be available
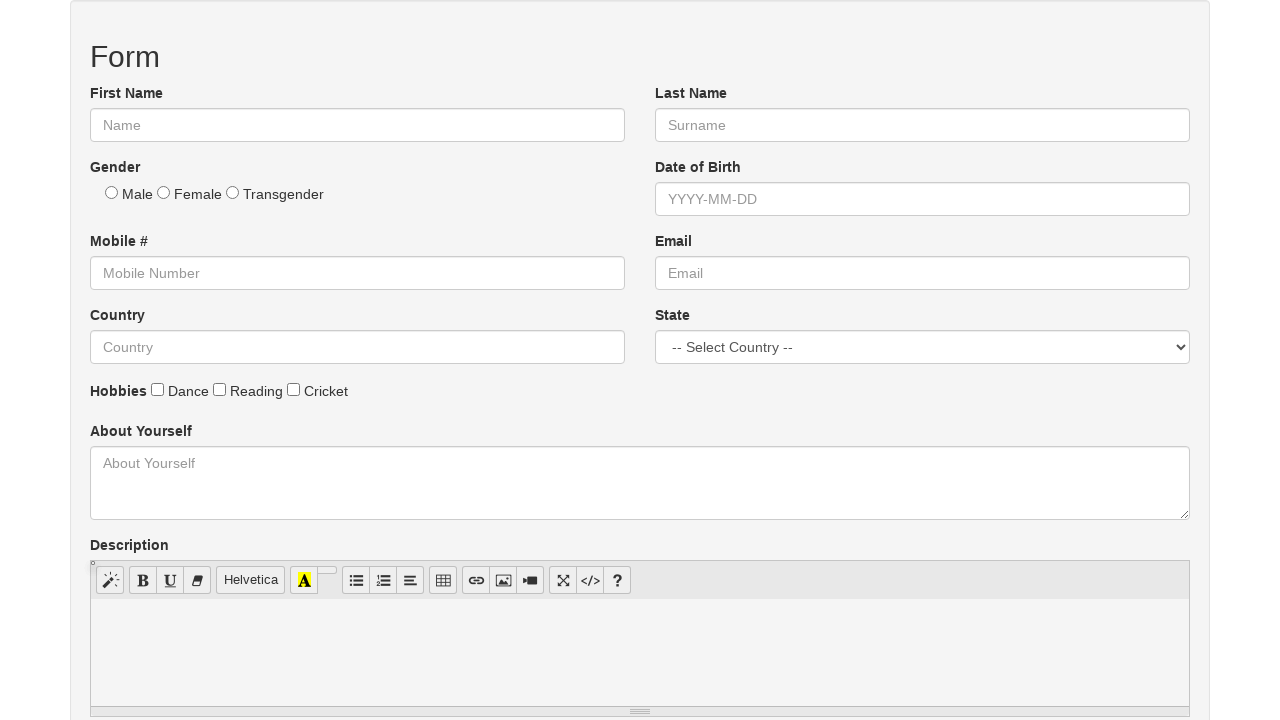

Filled first input field with first name 'Diksha' on input >> nth=0
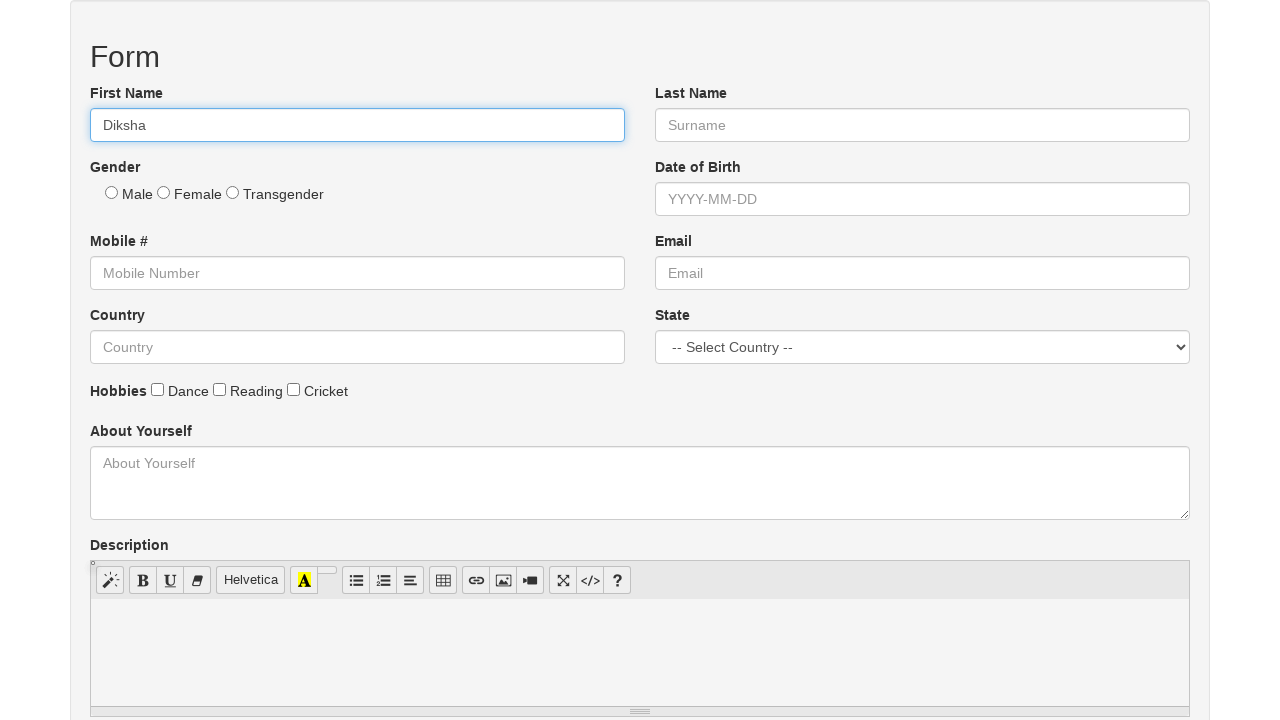

Filled second input field with last name 'Pandit' on input >> nth=1
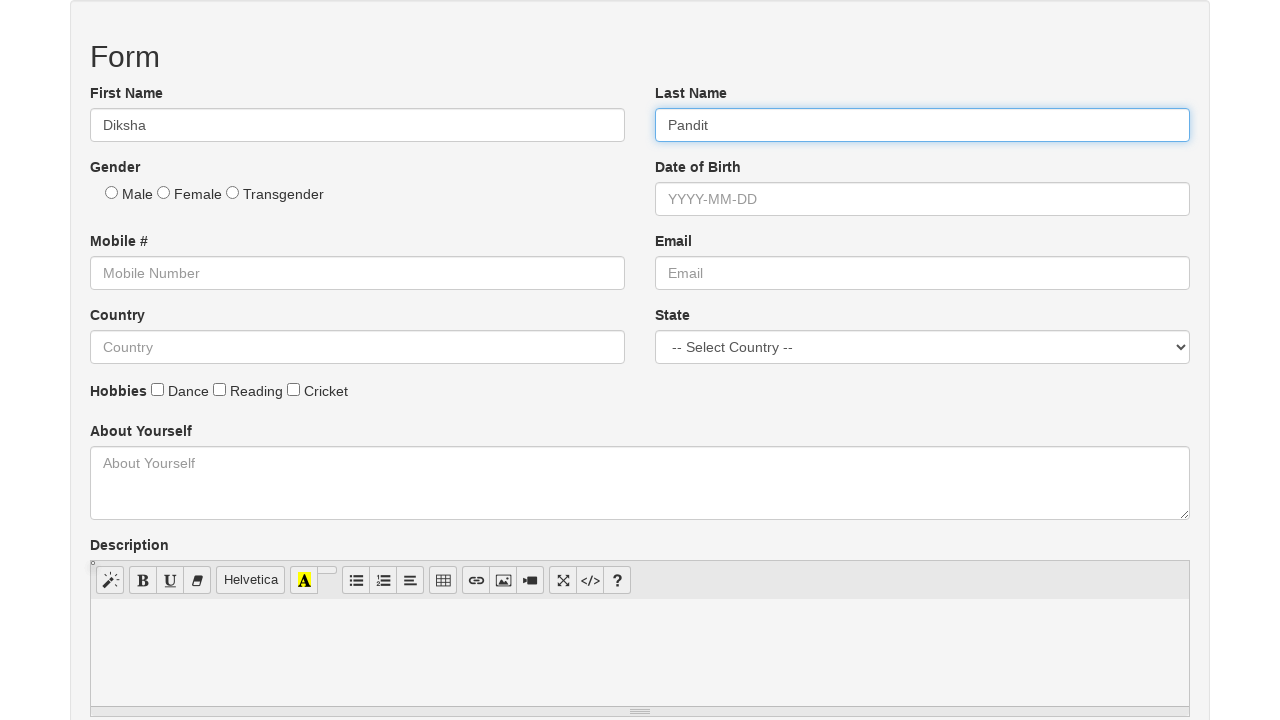

Pressed Tab after second input field on input >> nth=1
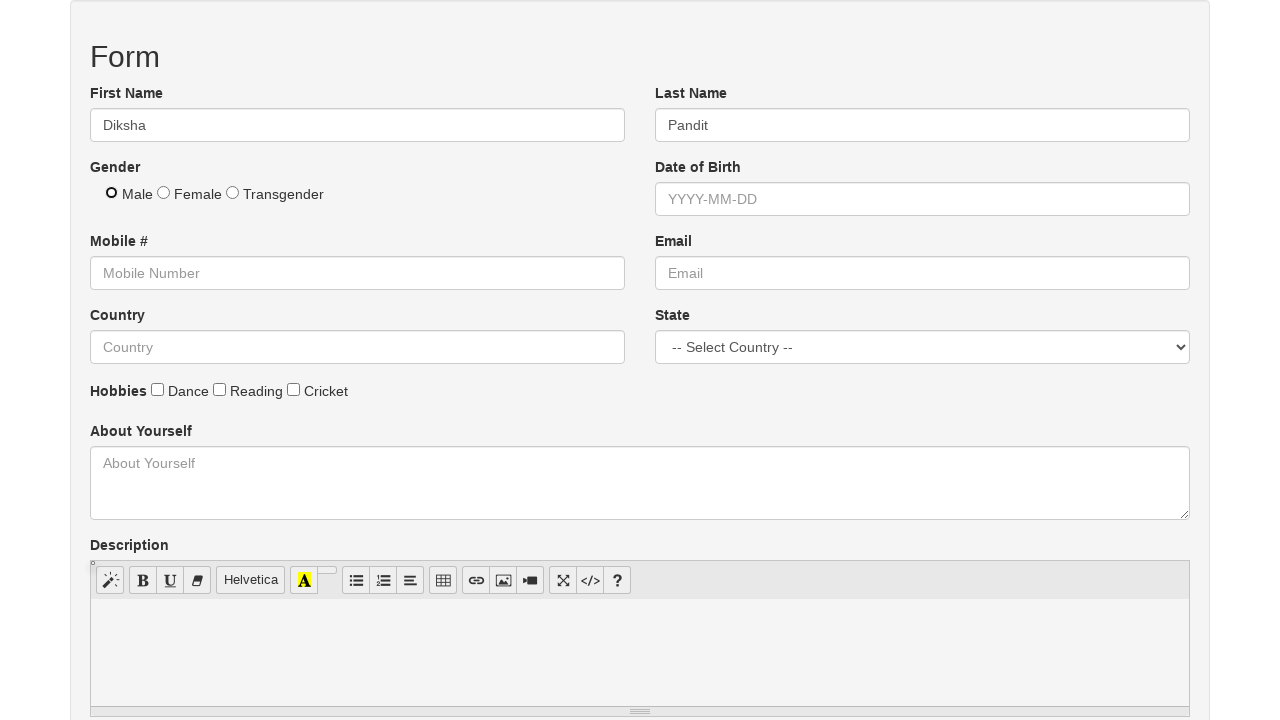

Waited 2 seconds before interacting with next field
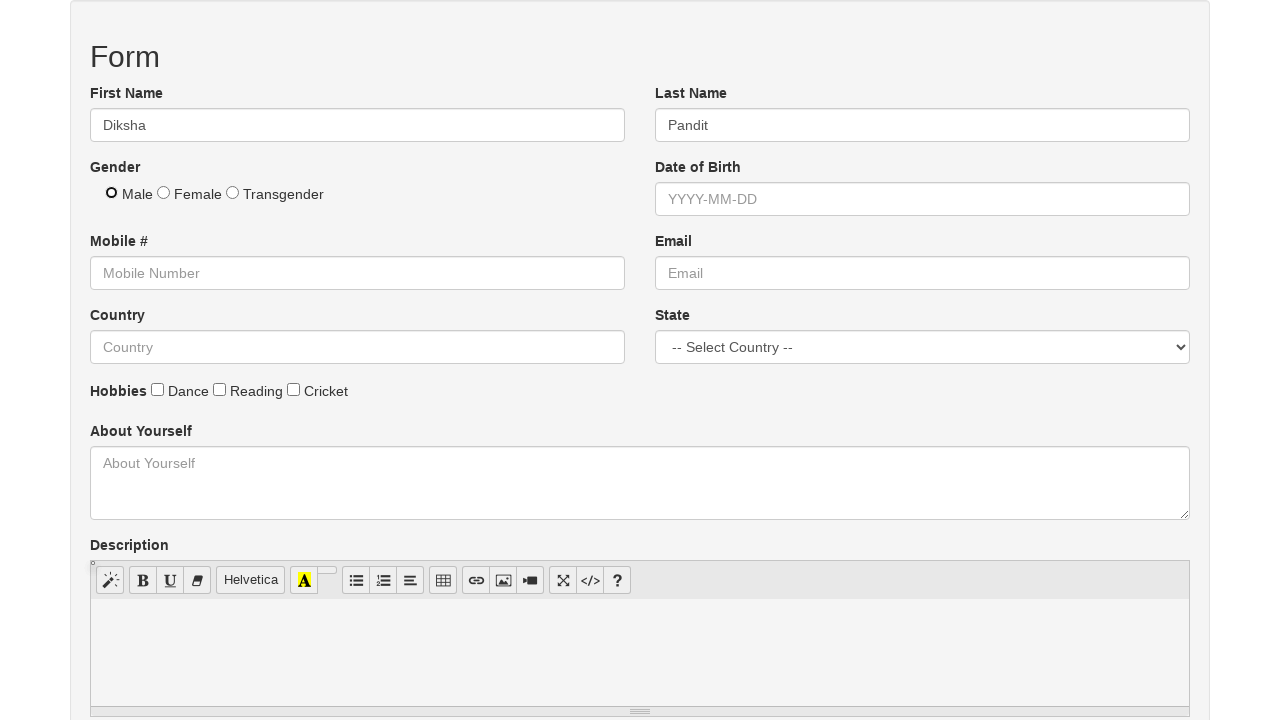

Clicked the fourth input field (index 3) at (164, 192) on input >> nth=3
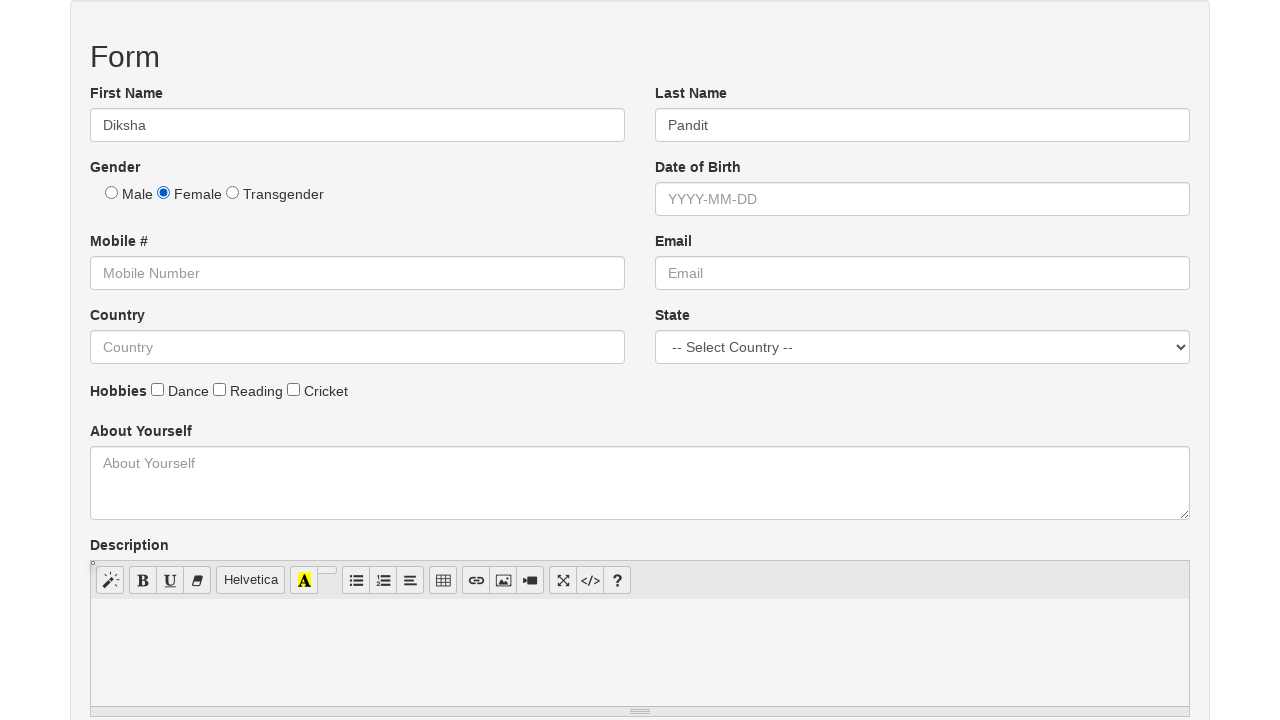

Pressed Tab after fourth input field on input >> nth=3
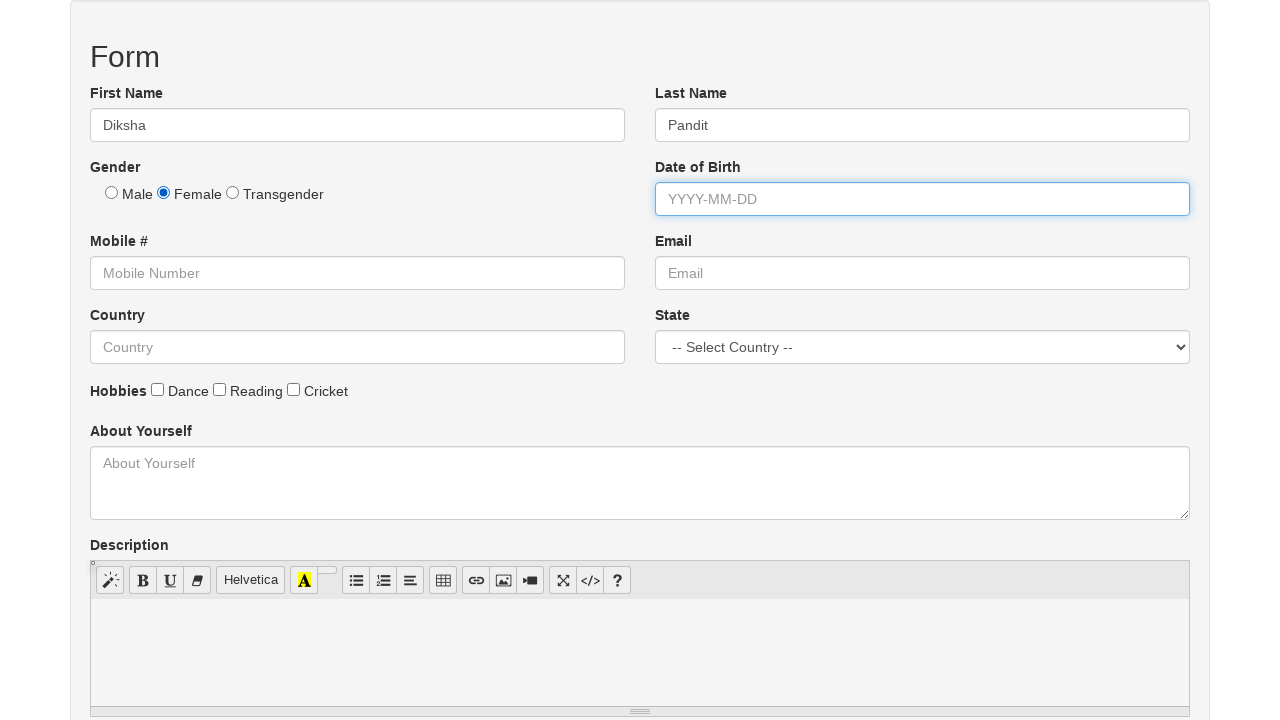

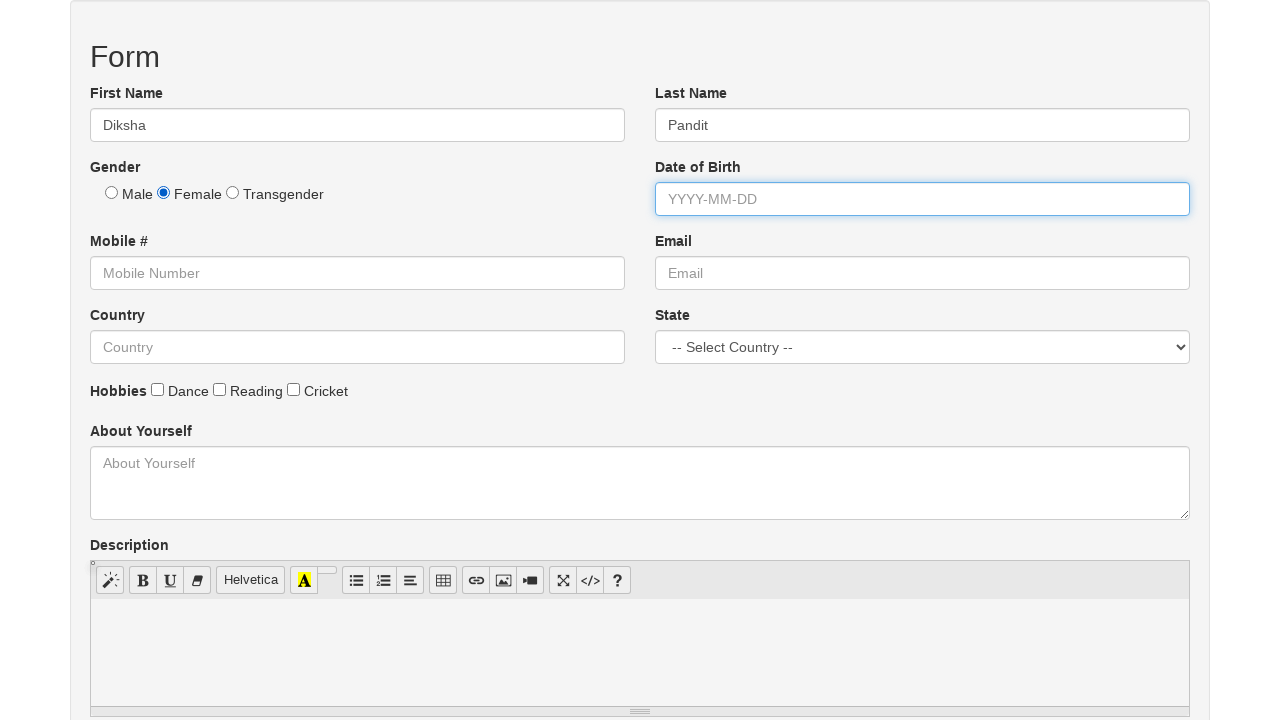